Tests JavaScript alert handling by clicking buttons to trigger different types of alerts (alert, confirm, prompt) and interacting with them

Starting URL: http://the-internet.herokuapp.com/javascript_alerts

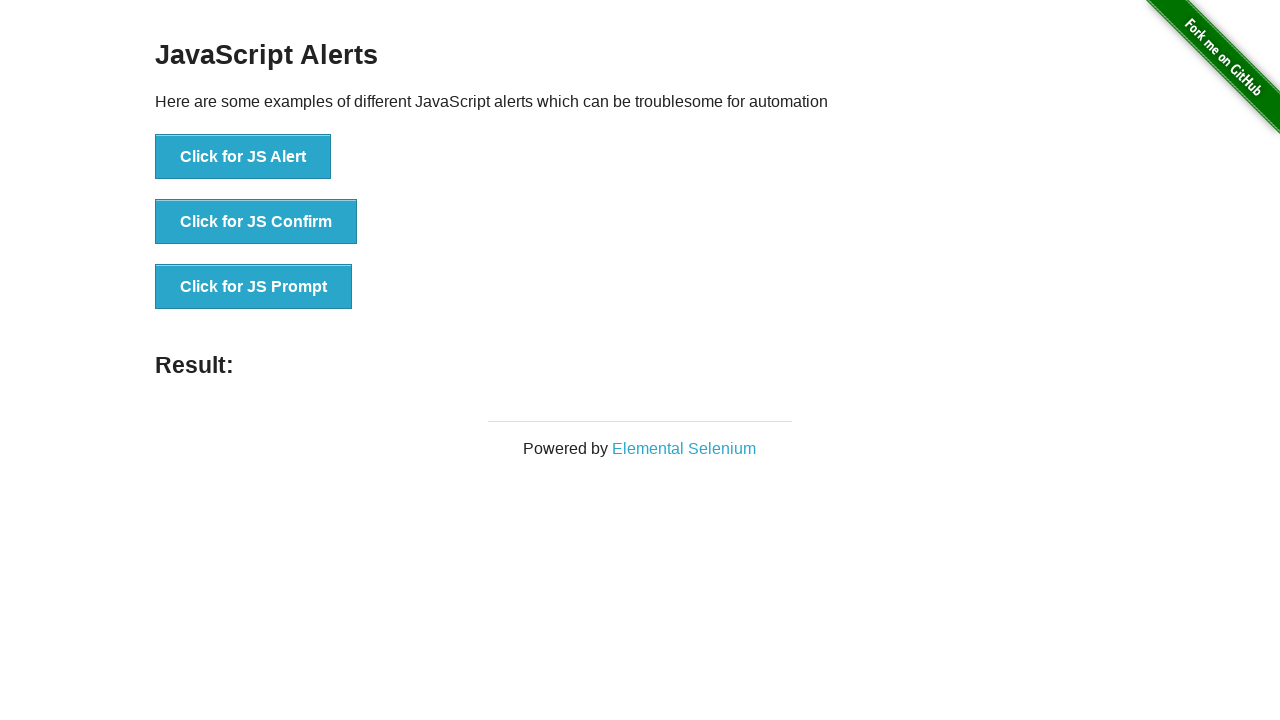

Retrieved all buttons from the JavaScript alerts page
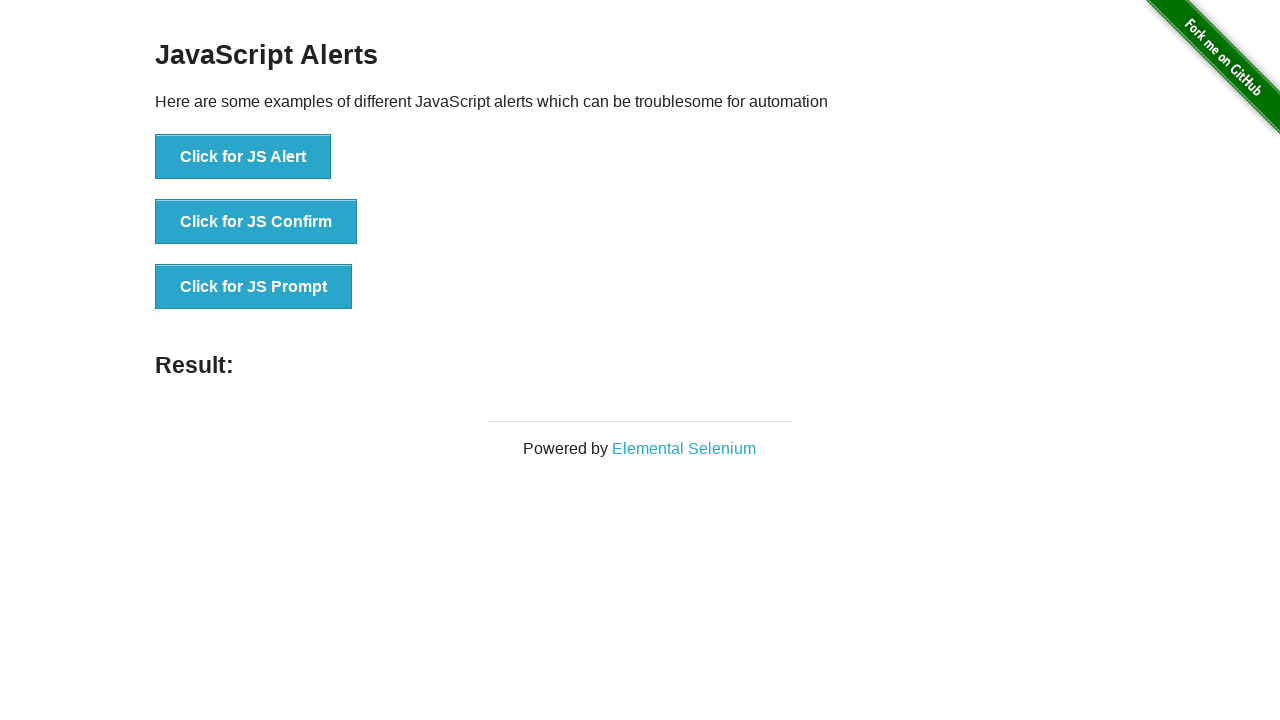

Clicked the alert button to trigger a JavaScript alert
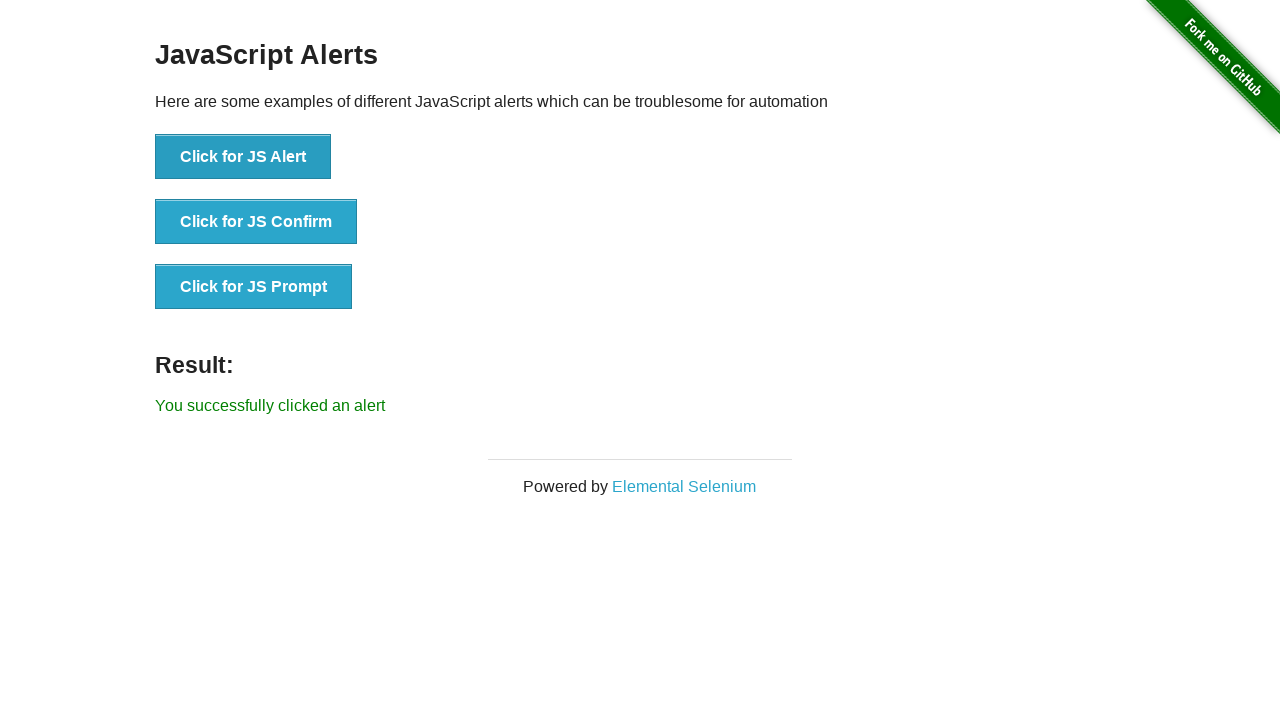

Accepted the JavaScript alert dialog
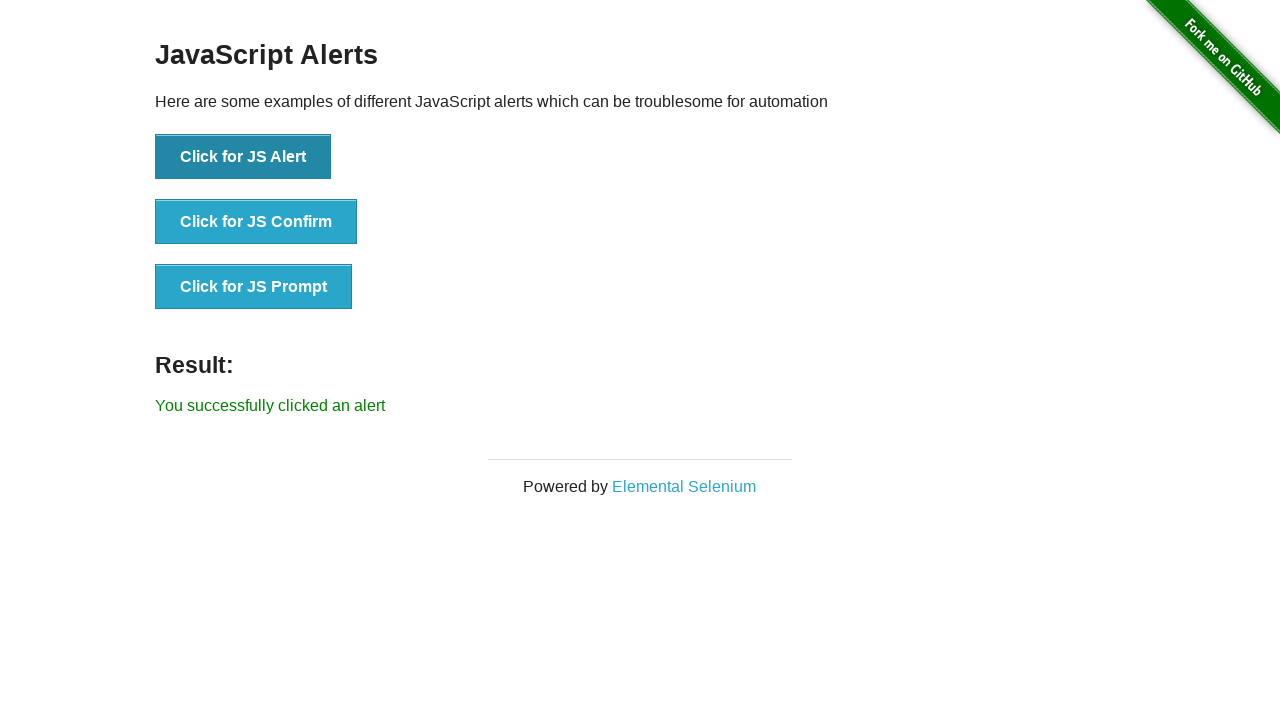

Clicked the confirm button to trigger a confirmation dialog
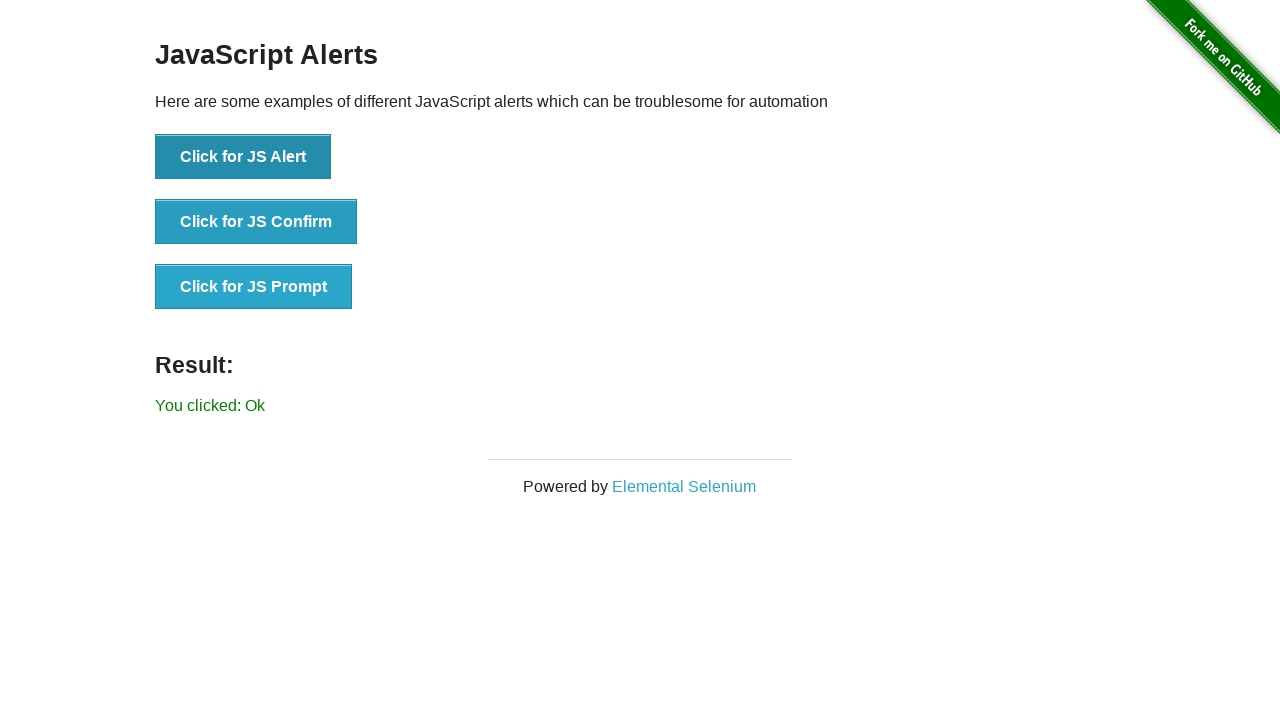

Dismissed the confirmation dialog
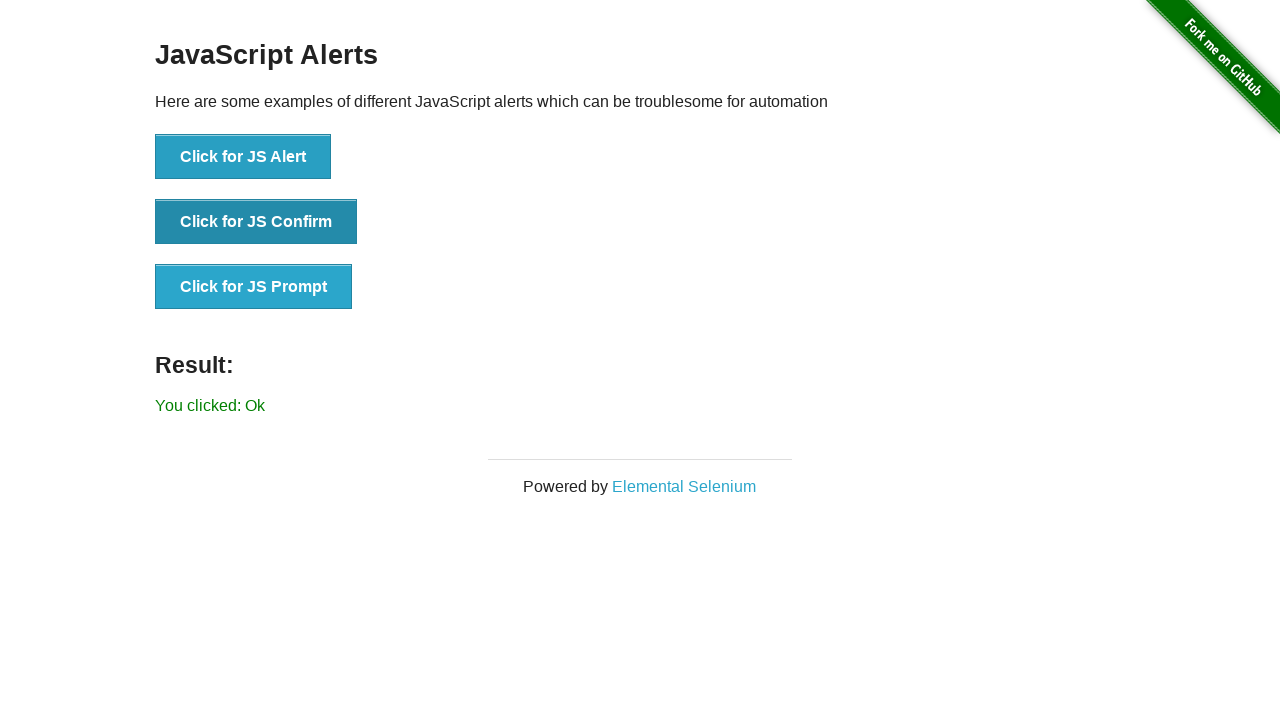

Clicked the prompt button to trigger a prompt dialog
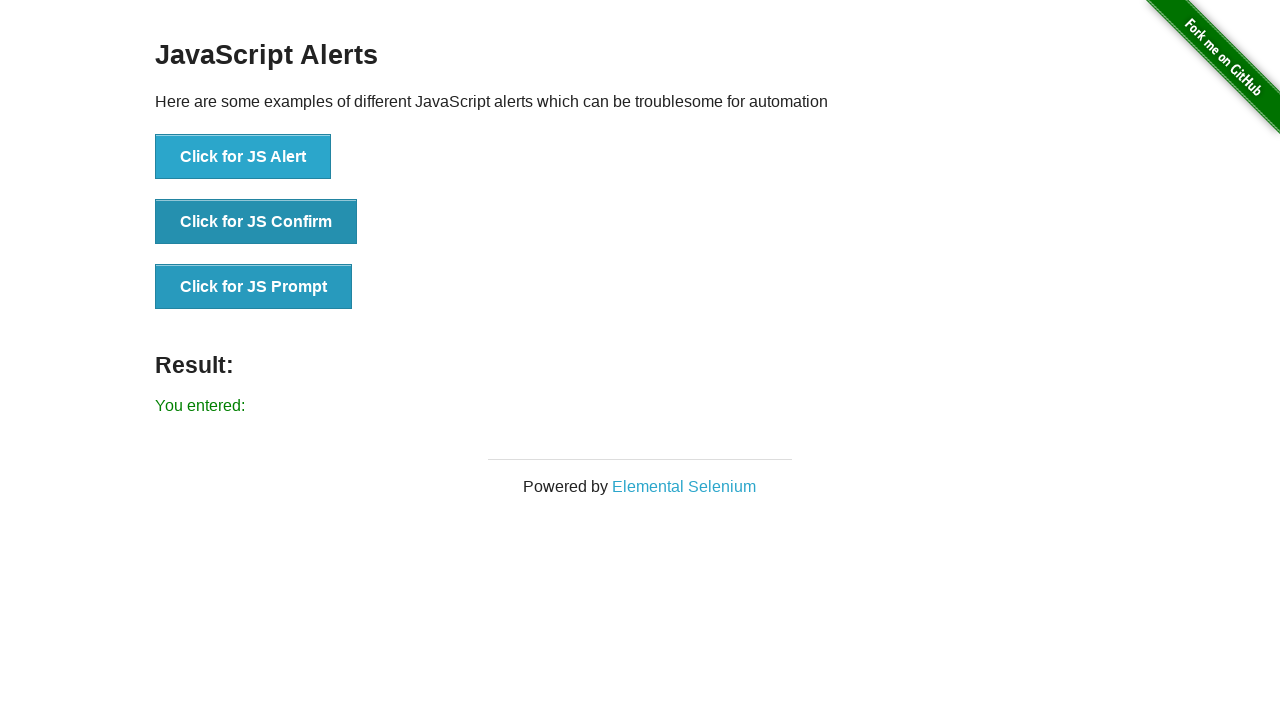

Entered 'abcd' in the prompt dialog and accepted it
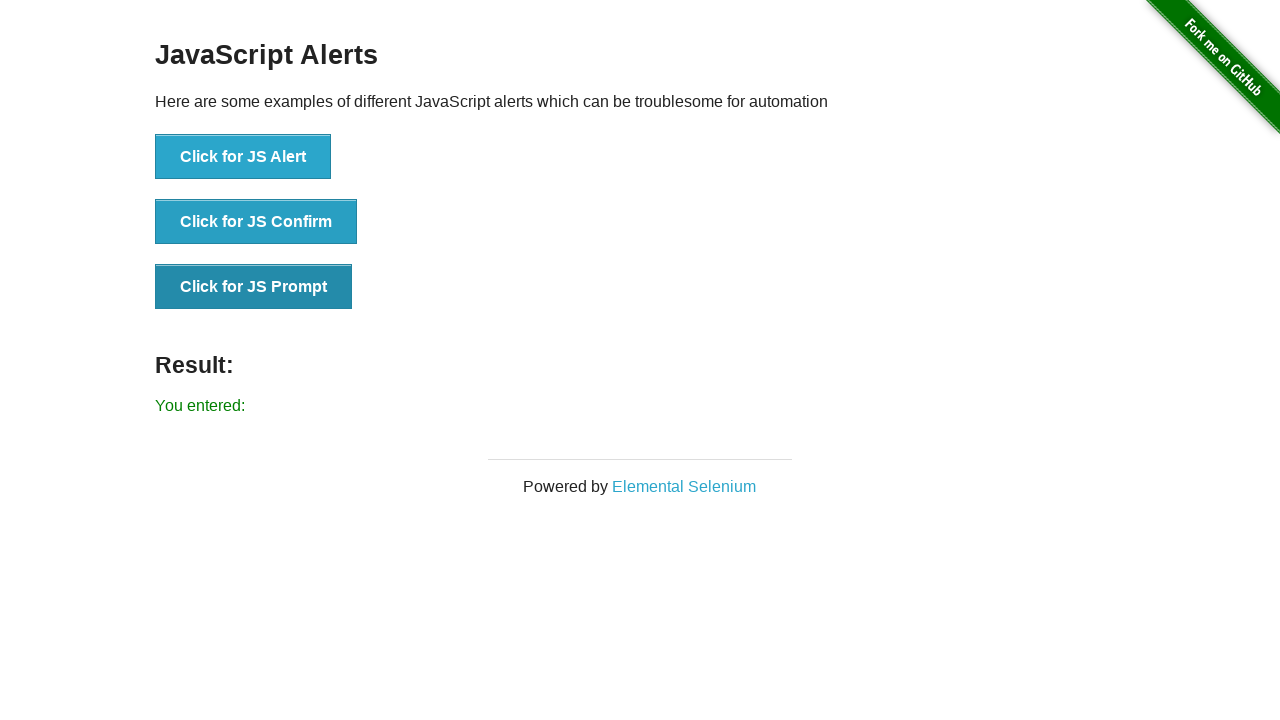

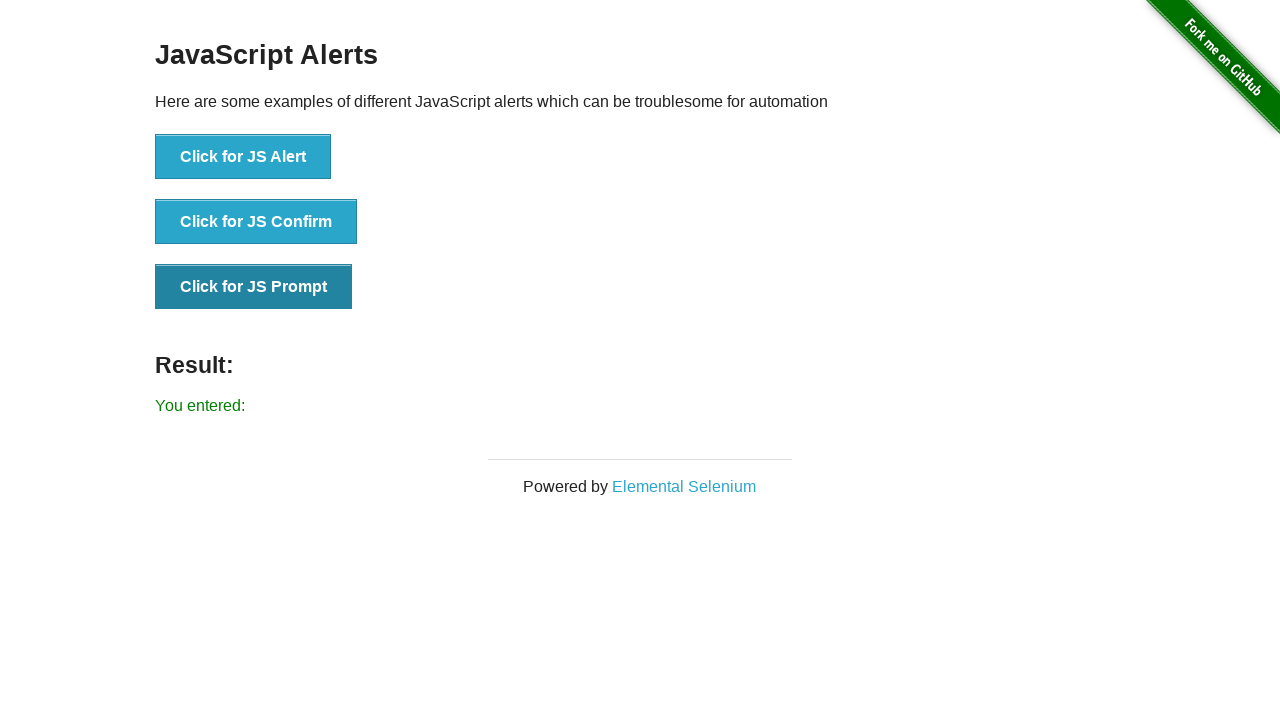